Tests simple alert handling by triggering an alert and accepting it

Starting URL: https://demoqa.com/alerts

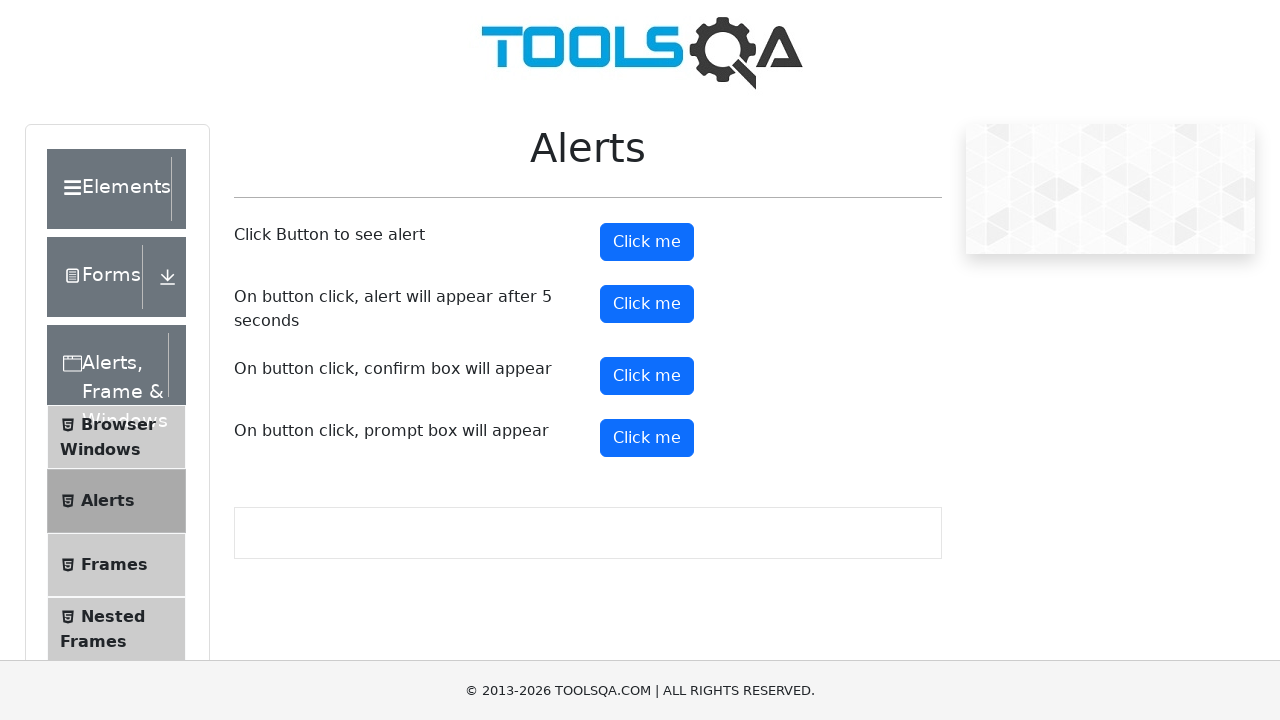

Clicked button to trigger simple alert at (647, 242) on button#alertButton
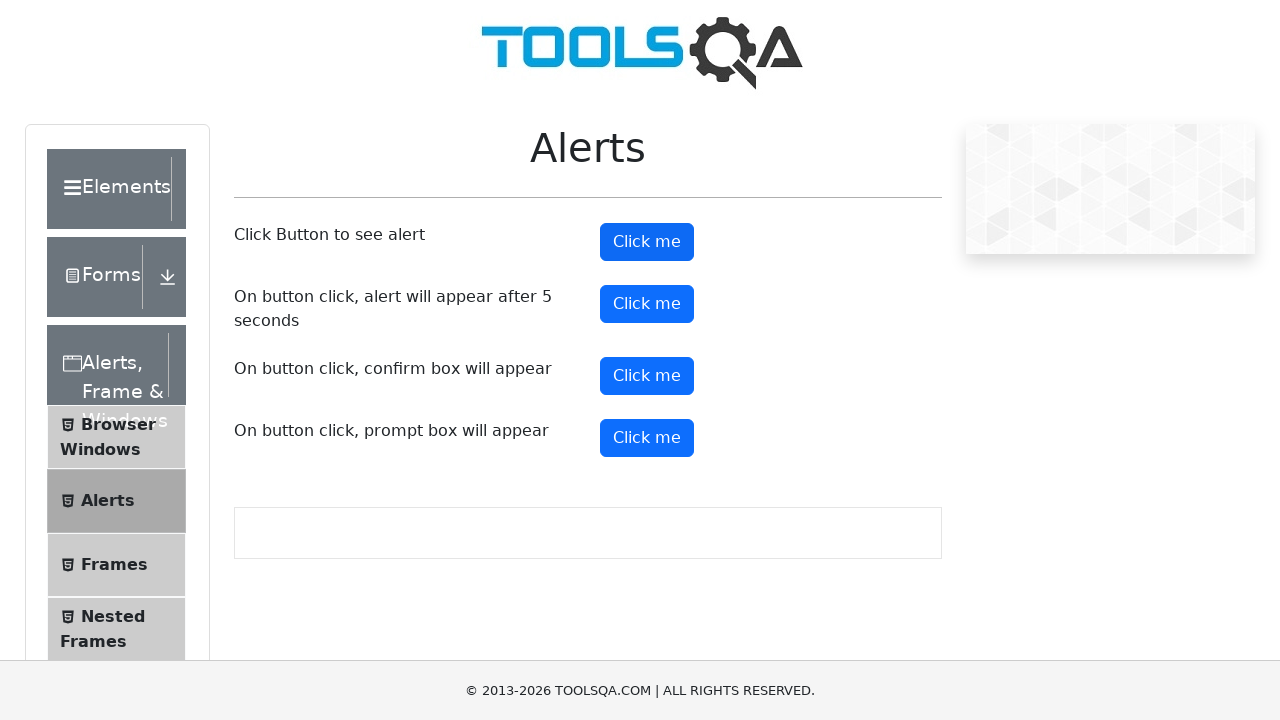

Set up dialog handler to accept alert
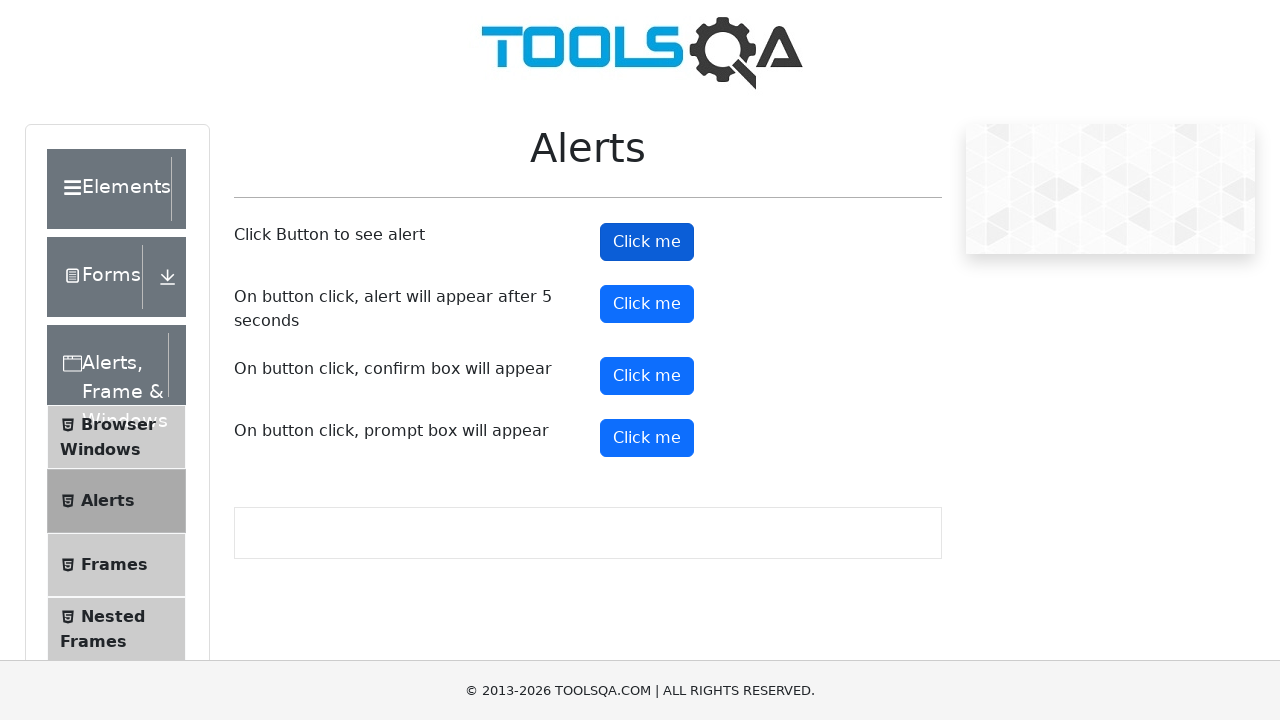

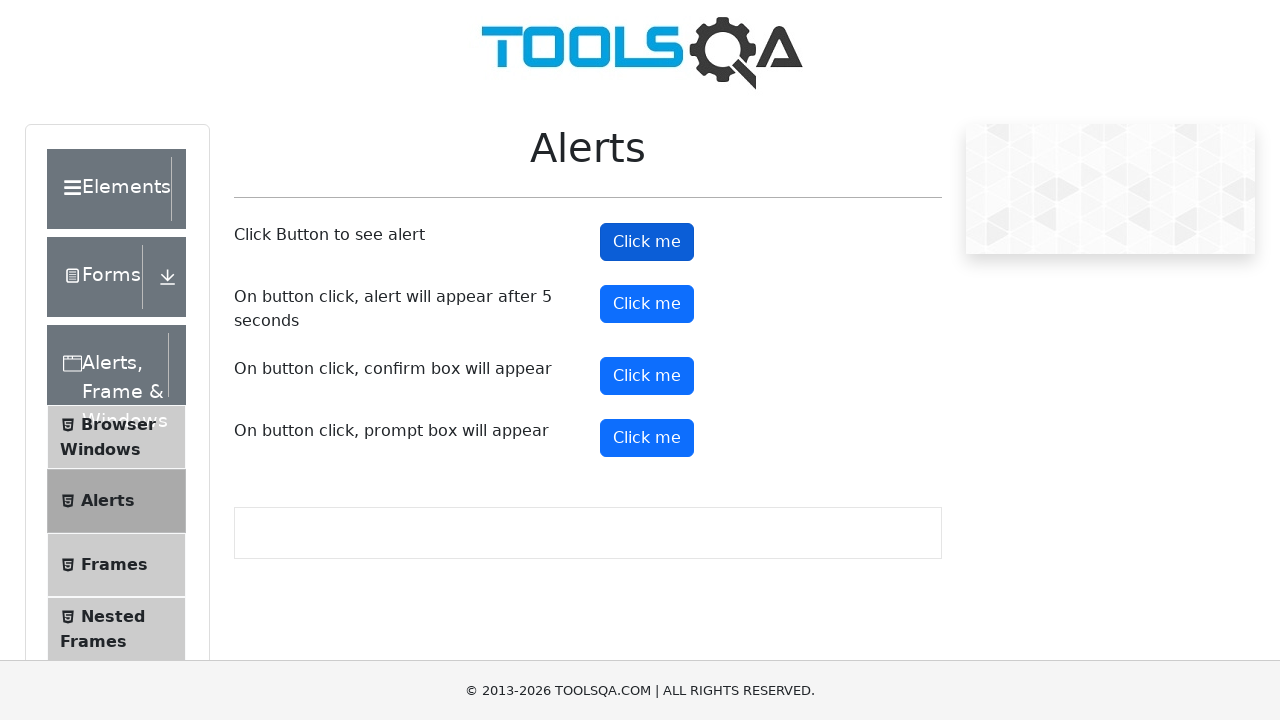